Fills out a registration form with personal information including name, address, contact details, gender, and hobbies

Starting URL: http://demo.automationtesting.in/Register.html

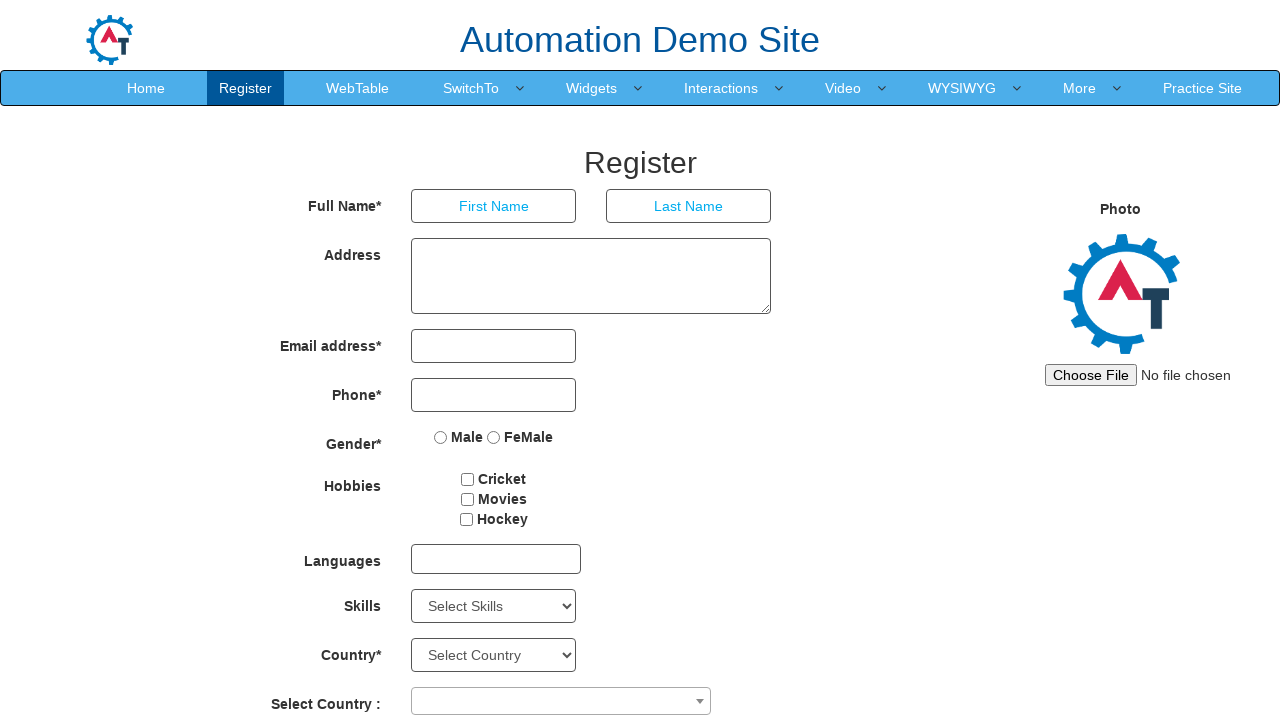

Filled first name field with 'Tom' on //input[@placeholder='First Name']
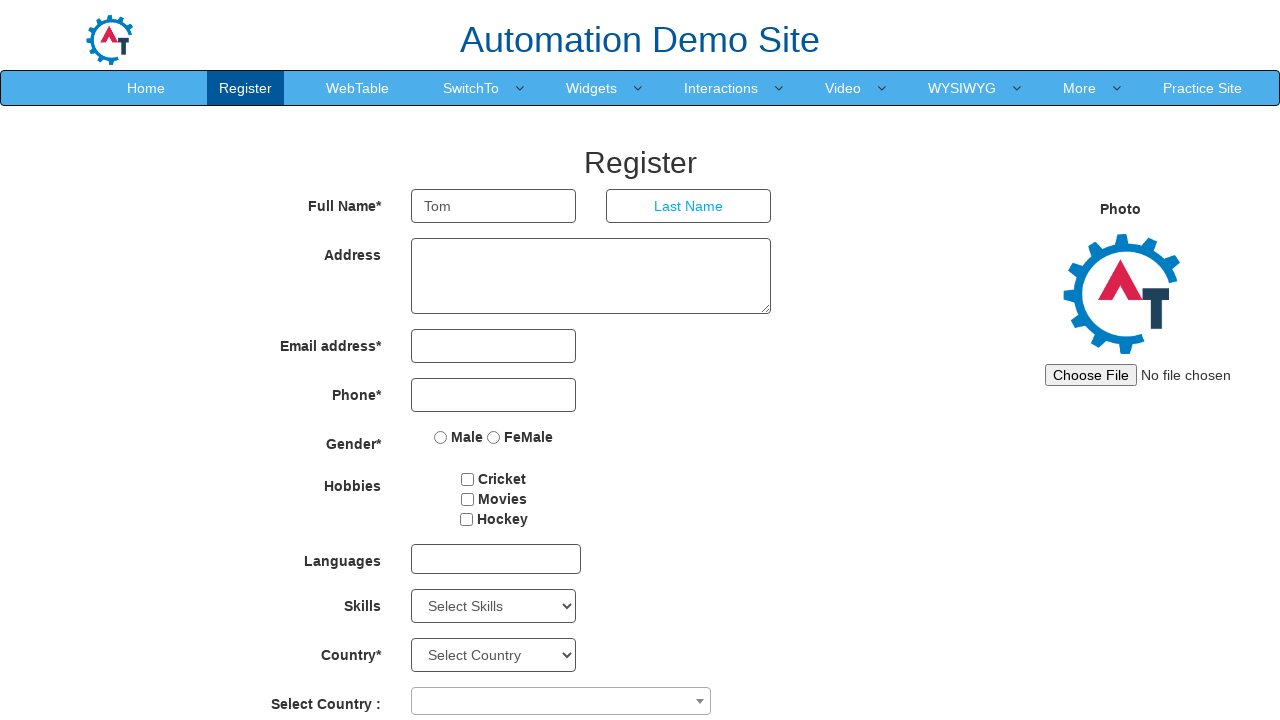

Filled last name field with 'Peter' on //input[@placeholder='Last Name']
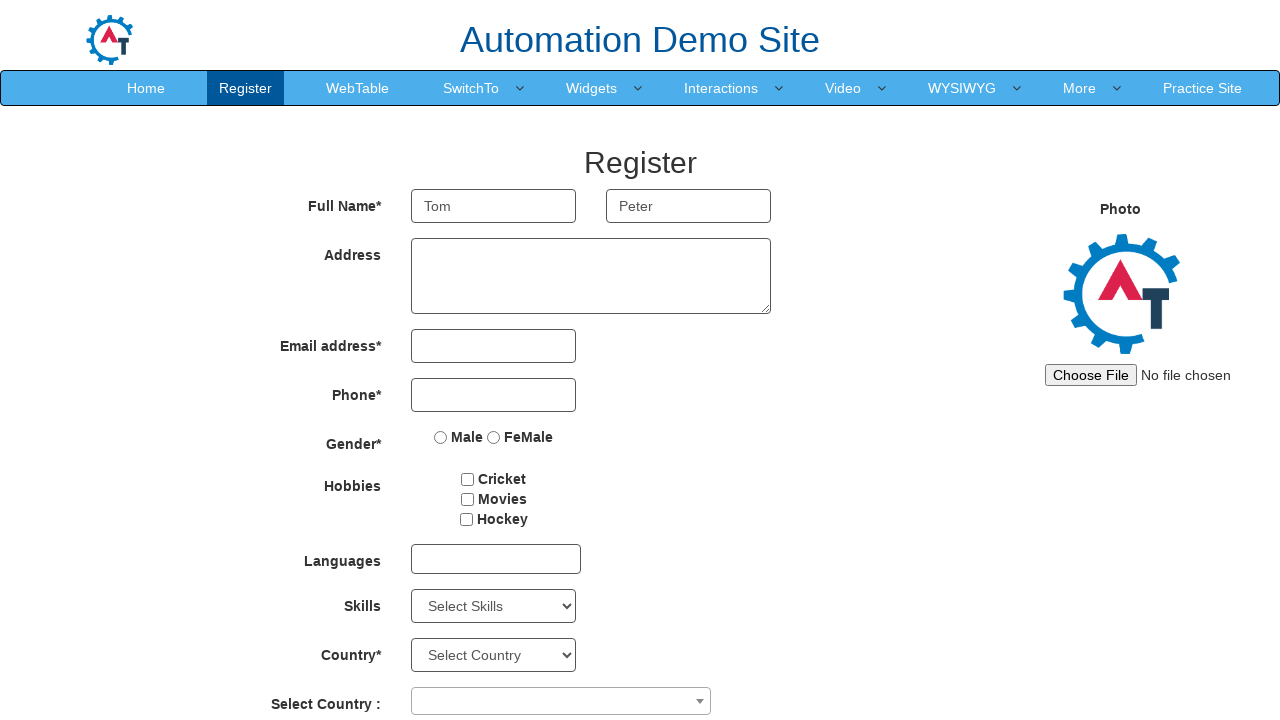

Filled address field with '301, bakers street, NYC' on //textarea[@class='form-control ng-pristine ng-untouched ng-valid']
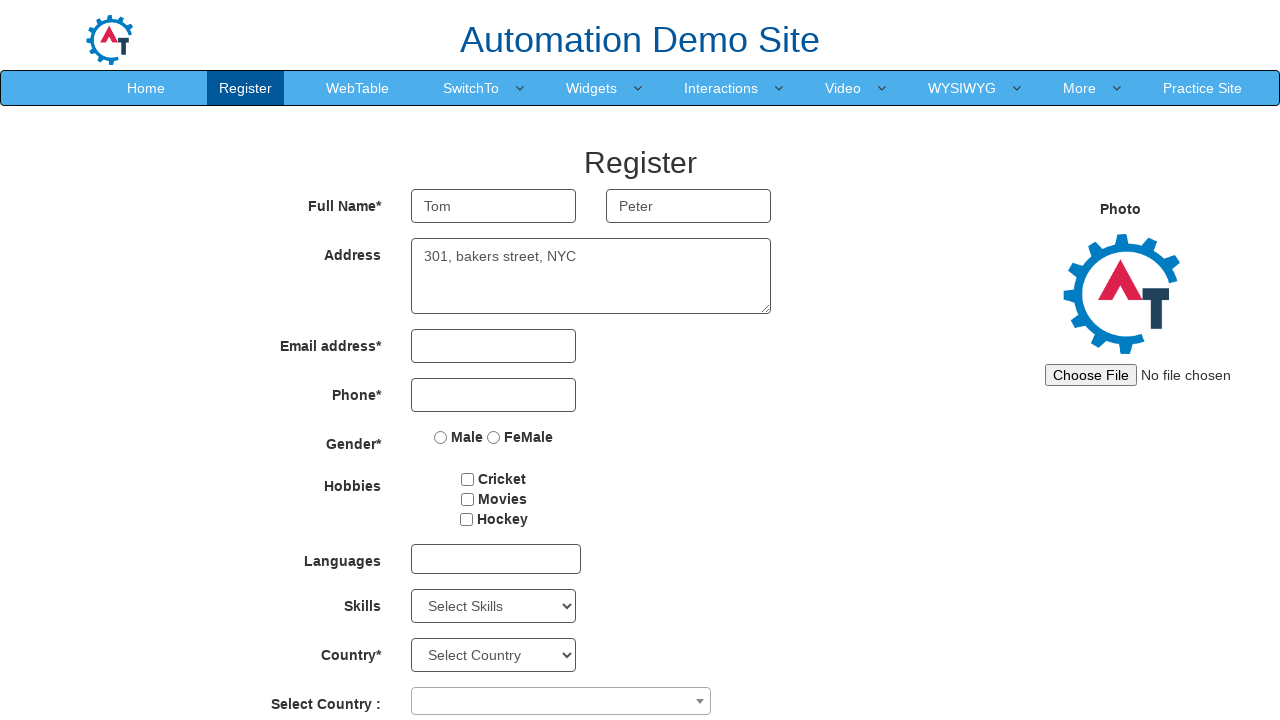

Filled email field with 'tom.peter@gmail.com' on //input[@type='email']
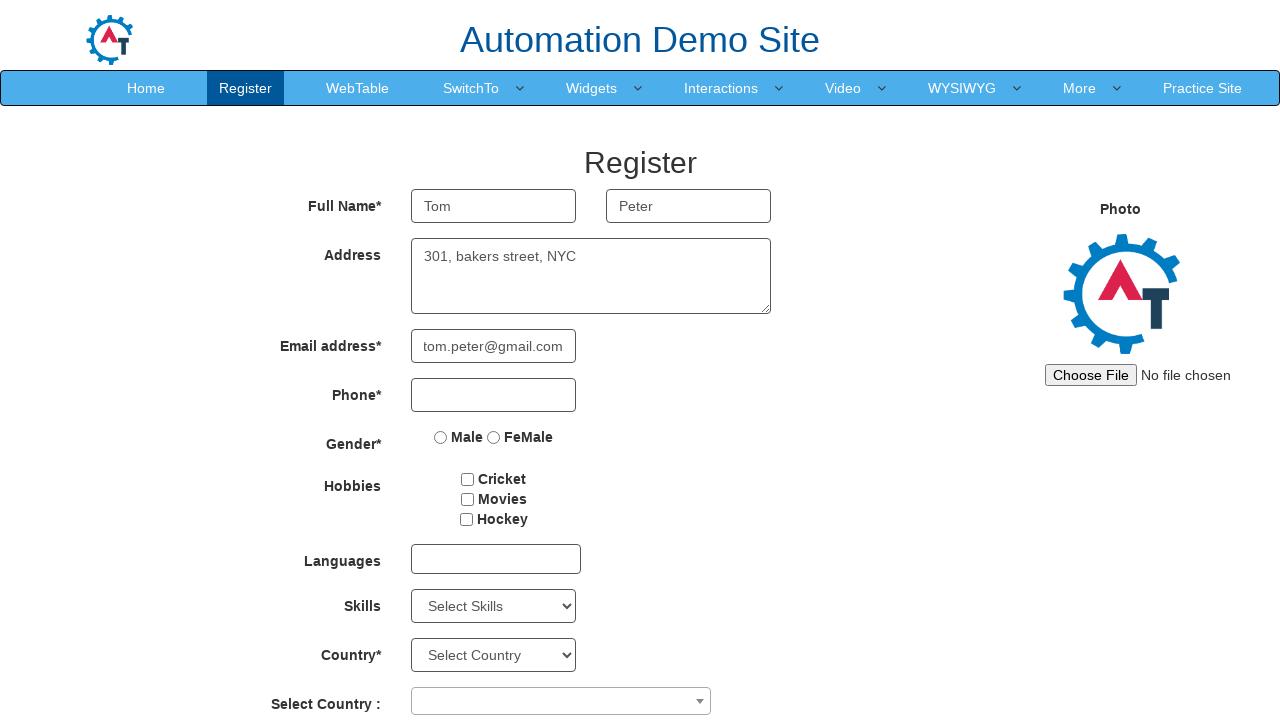

Filled phone field with '9978655433' on //input[@ng-model='Phone']
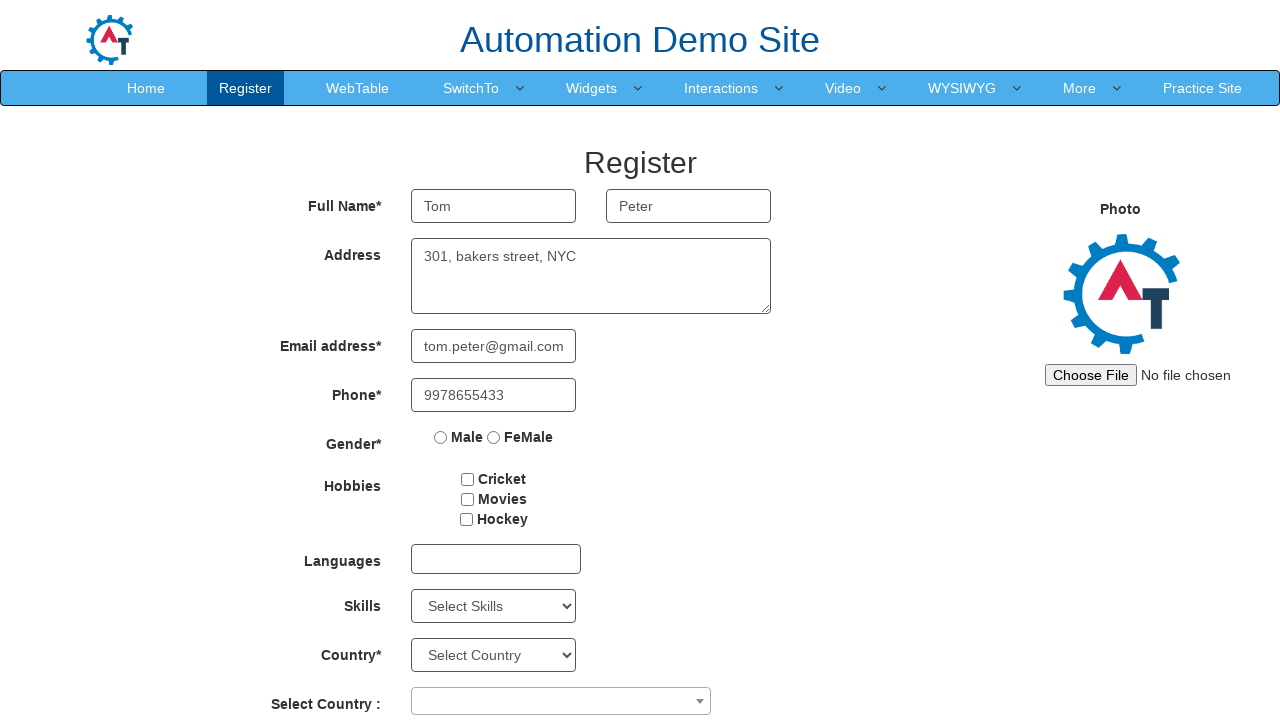

Selected 'FeMale' gender option at (494, 437) on xpath=//input[@value='FeMale']
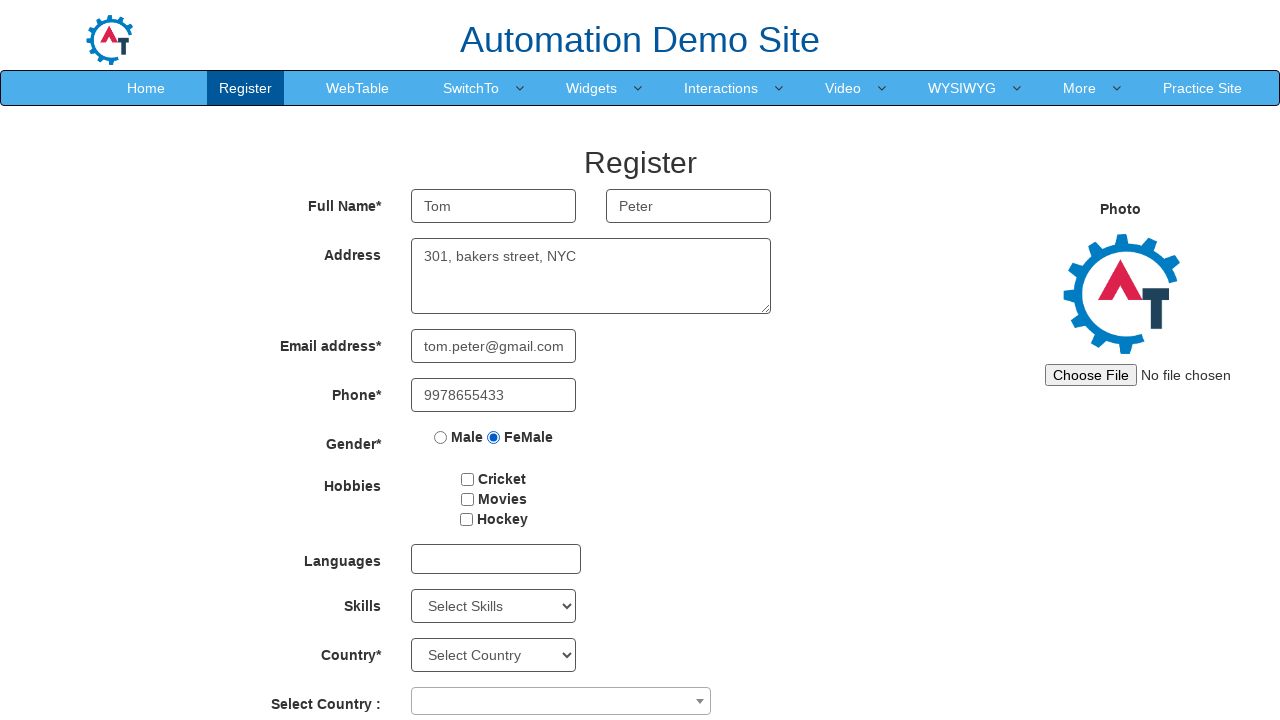

Selected 'Cricket' hobby at (468, 479) on xpath=//input[@id='checkbox1']
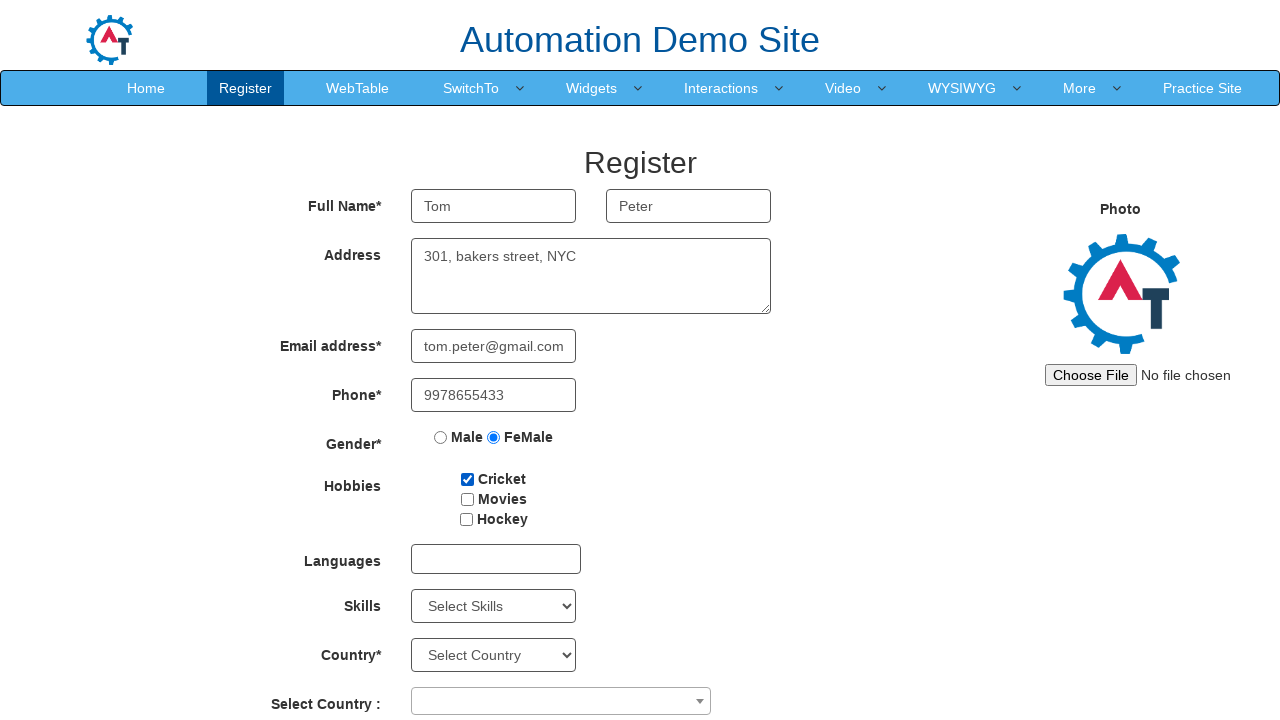

Selected 'Movies' hobby at (467, 499) on xpath=//input[@id='checkbox2']
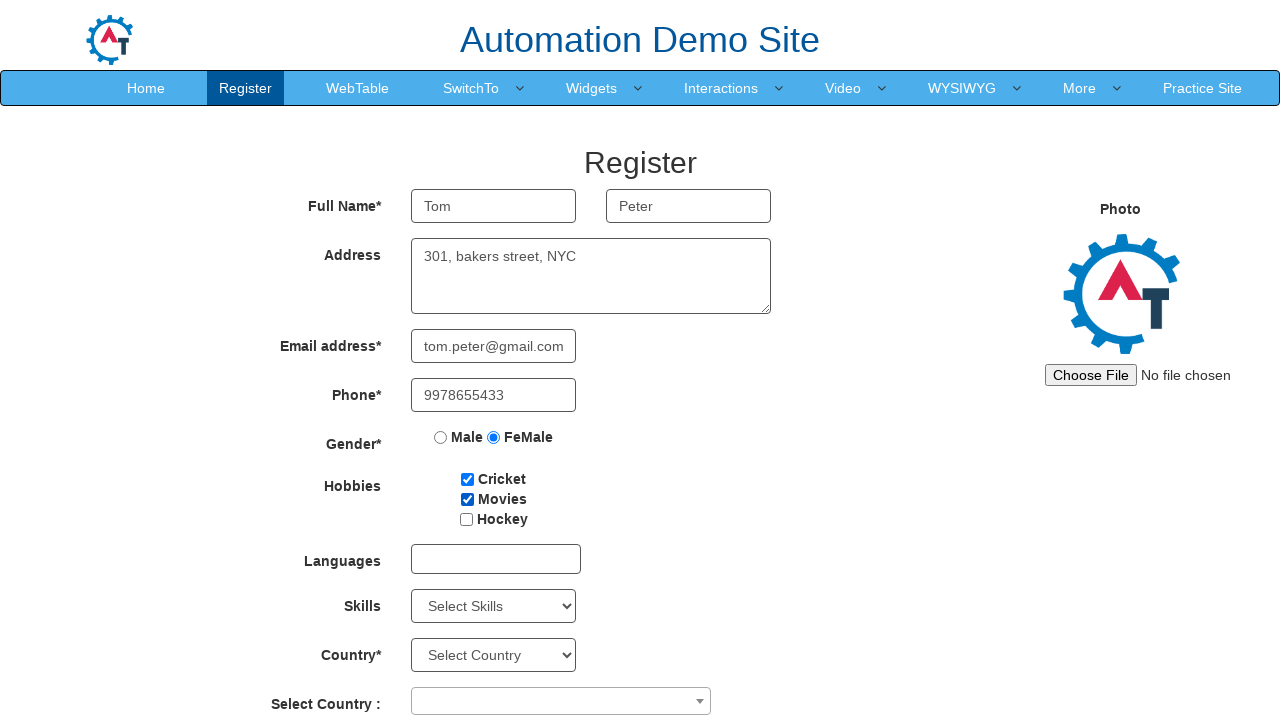

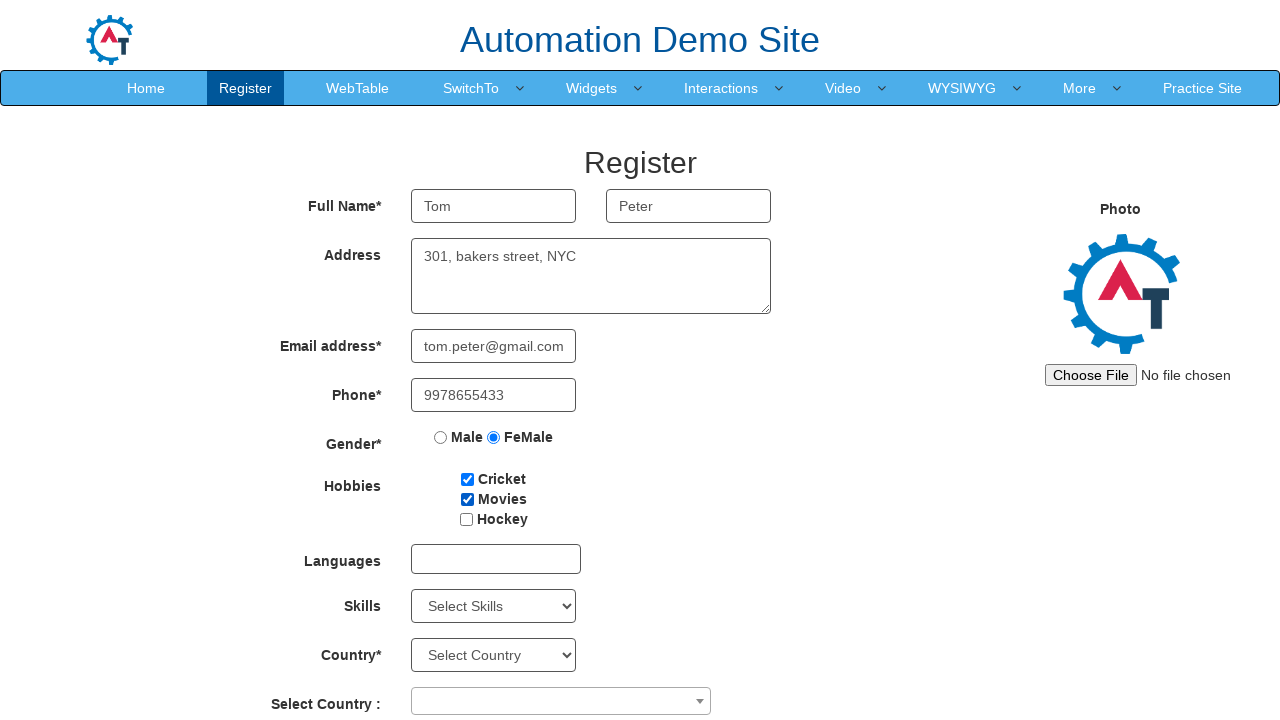